Tests checkbox interaction on a dropdown practice page by selecting a Senior Citizen Discount checkbox and verifying its state

Starting URL: https://rahulshettyacademy.com/dropdownsPractise/

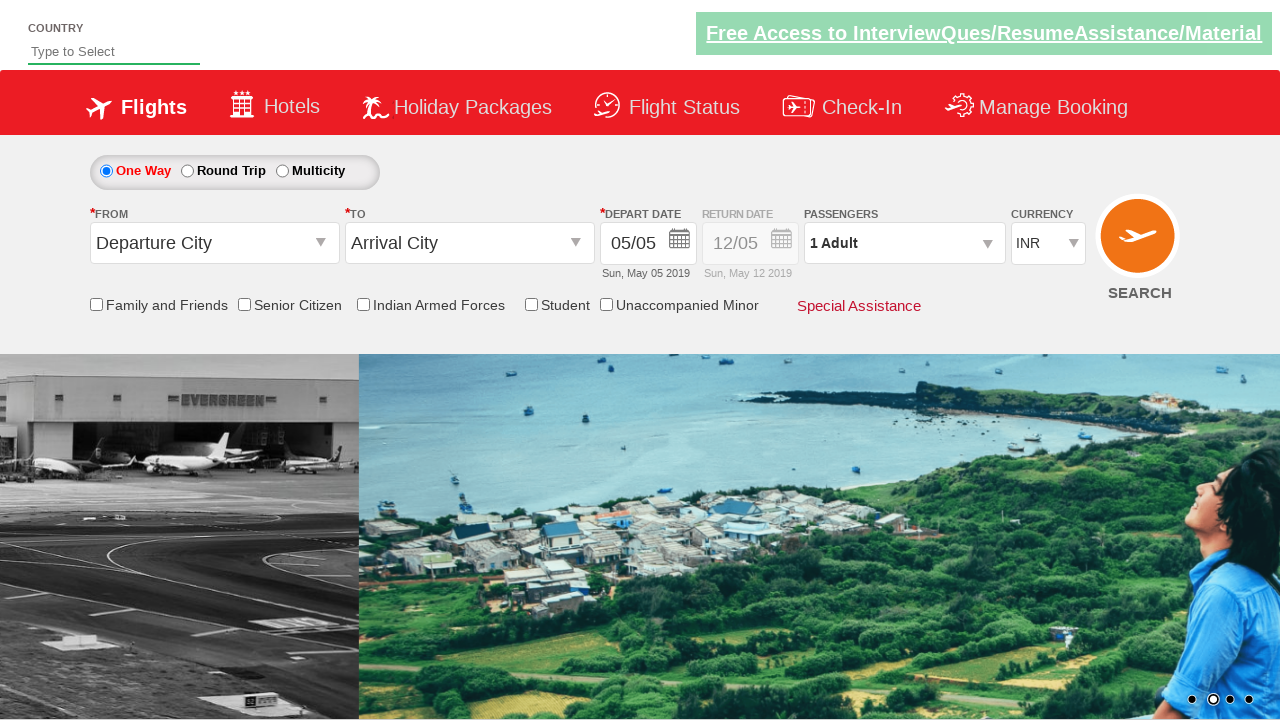

Checked initial state of Senior Citizen Discount checkbox
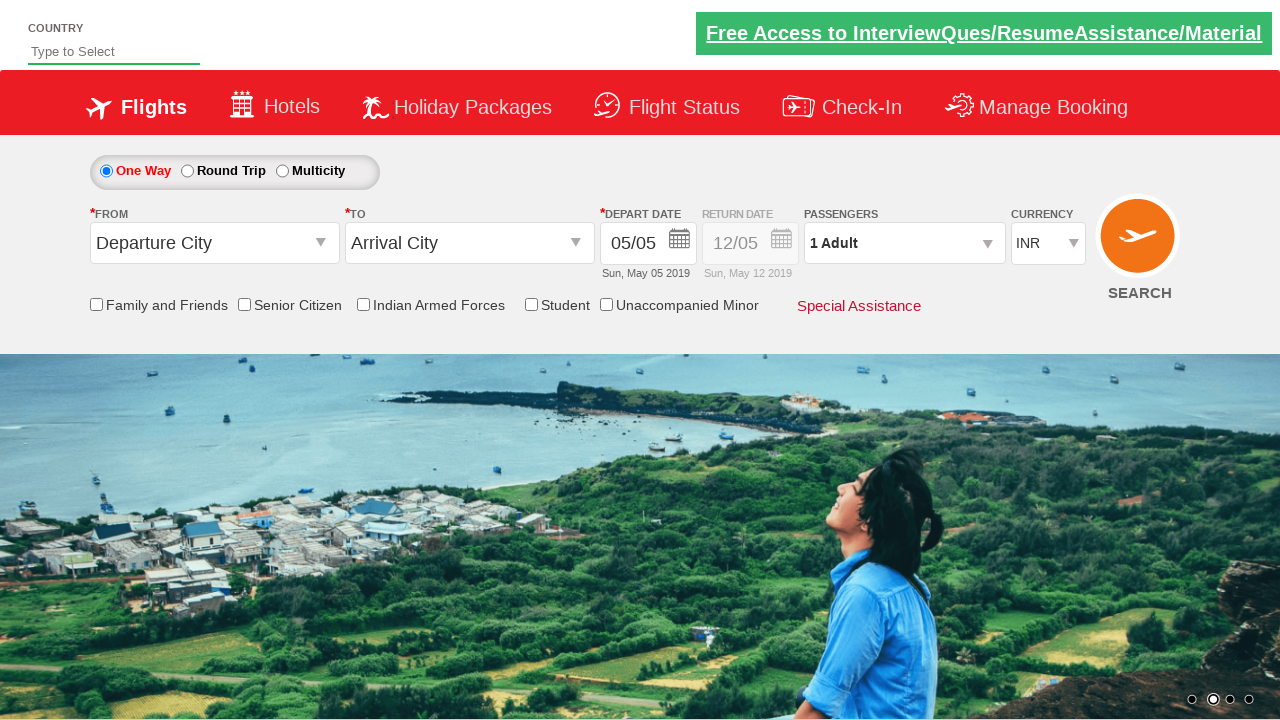

Clicked Senior Citizen Discount checkbox at (244, 304) on input[id='ctl00_mainContent_chk_SeniorCitizenDiscount']
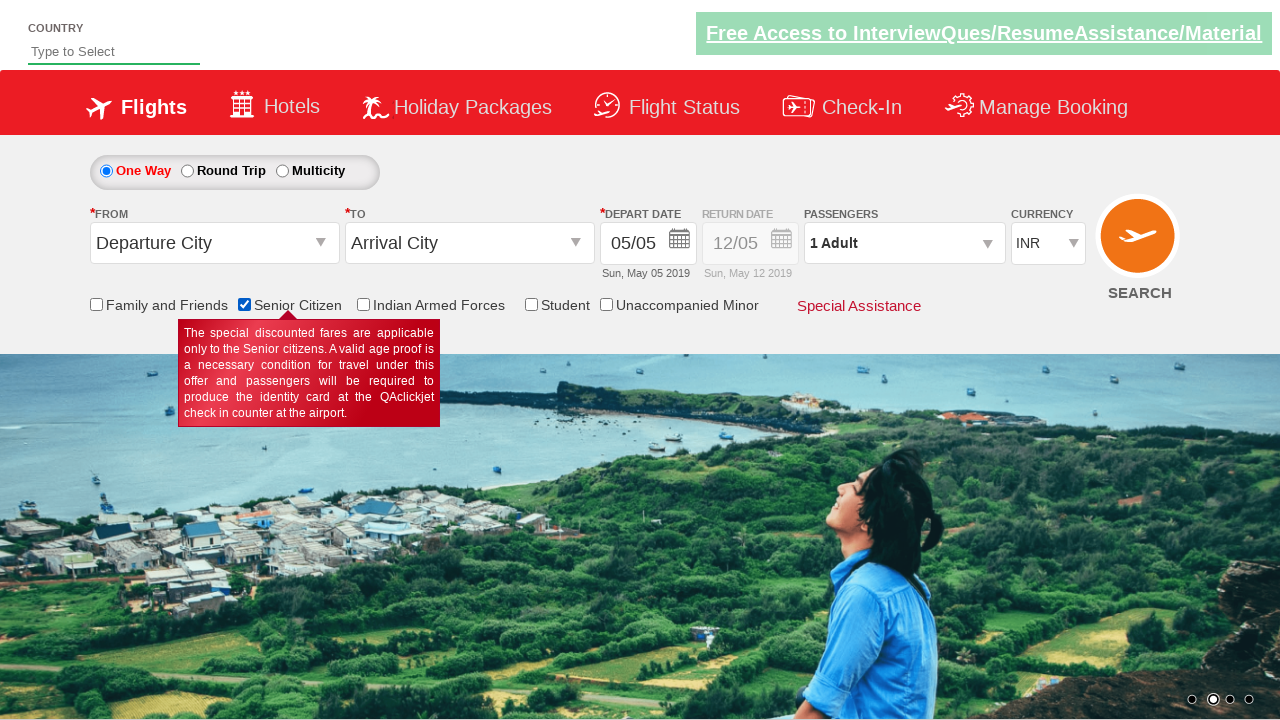

Verified Senior Citizen Discount checkbox is now selected
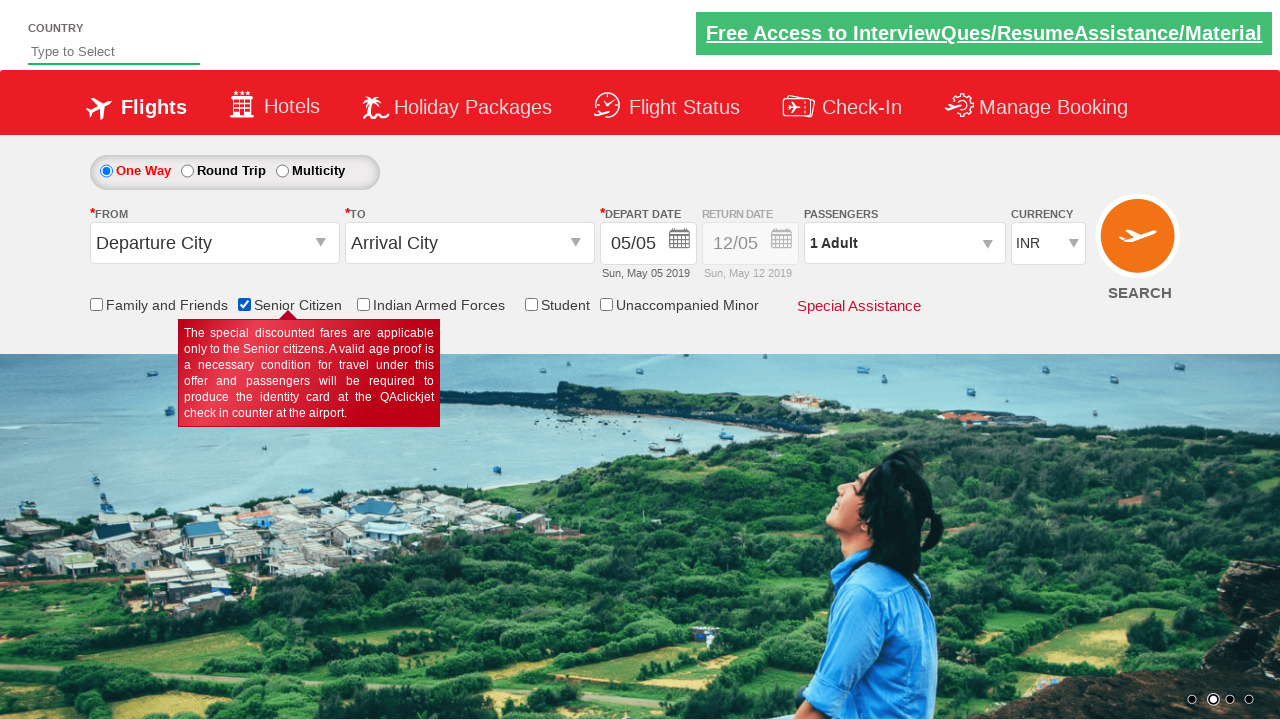

Counted total number of checkboxes on the page
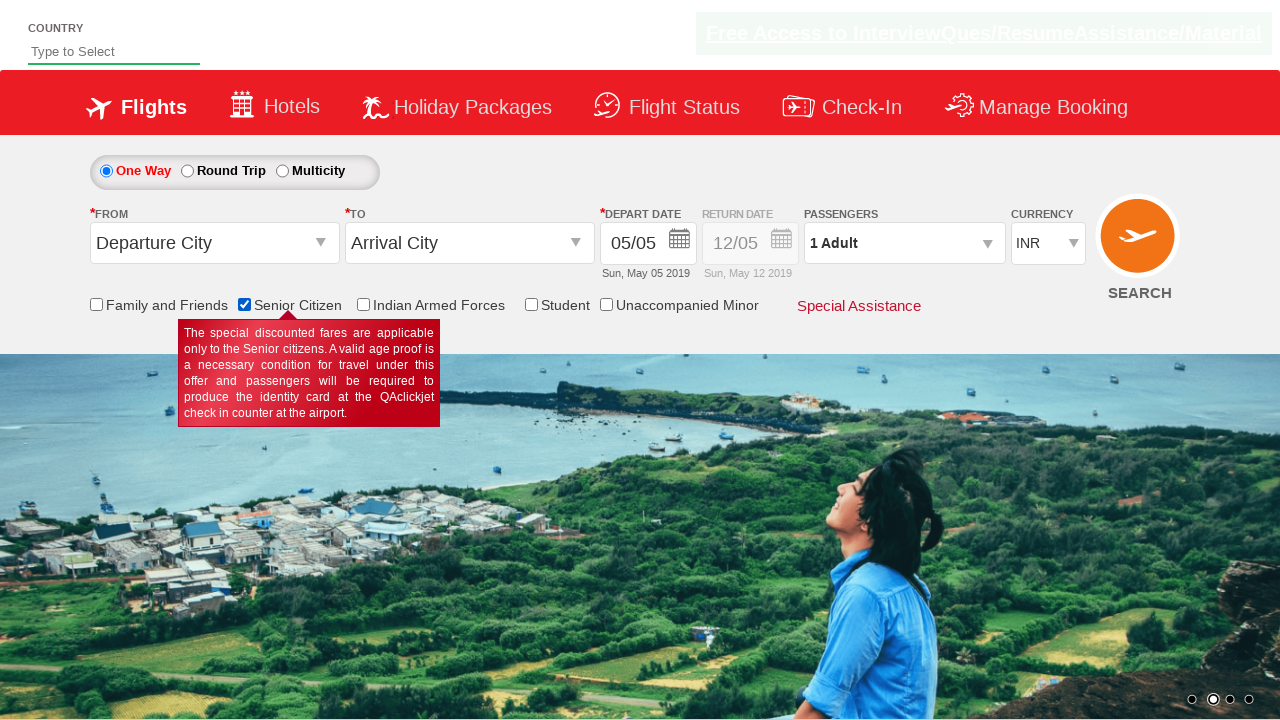

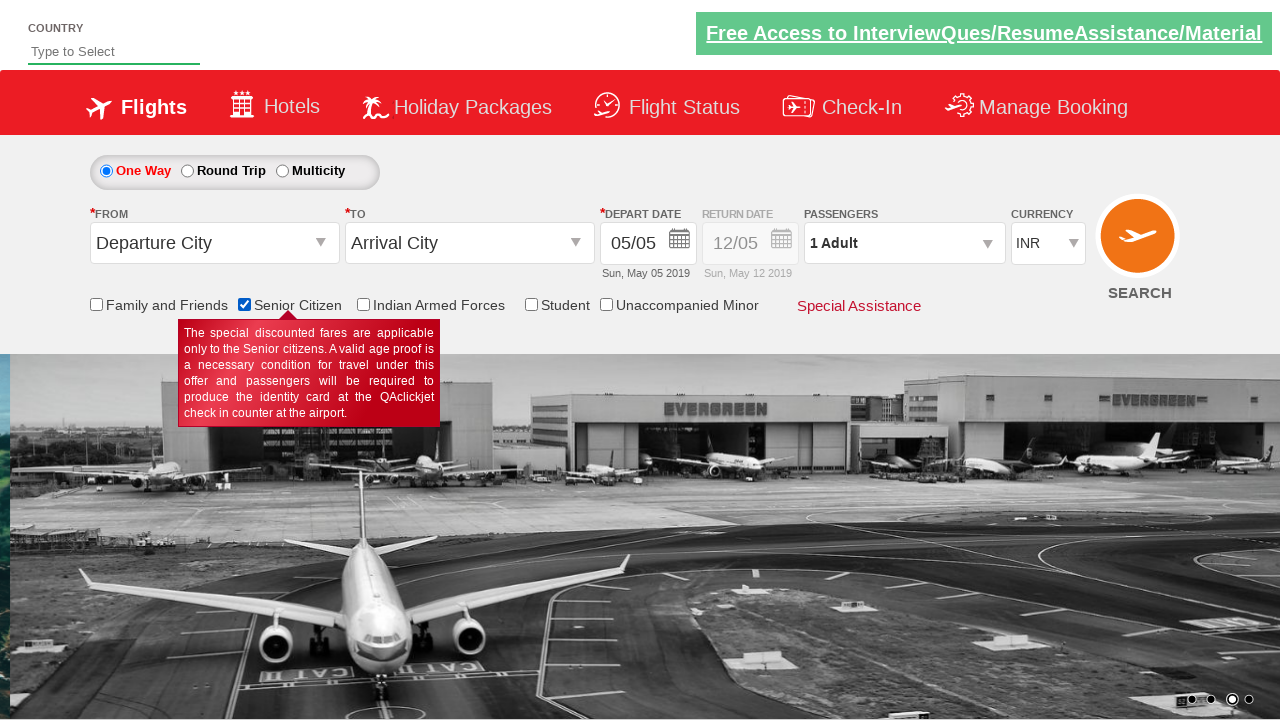